Tests double-click functionality by double-clicking a button and handling the resulting alert

Starting URL: https://omayo.blogspot.com/

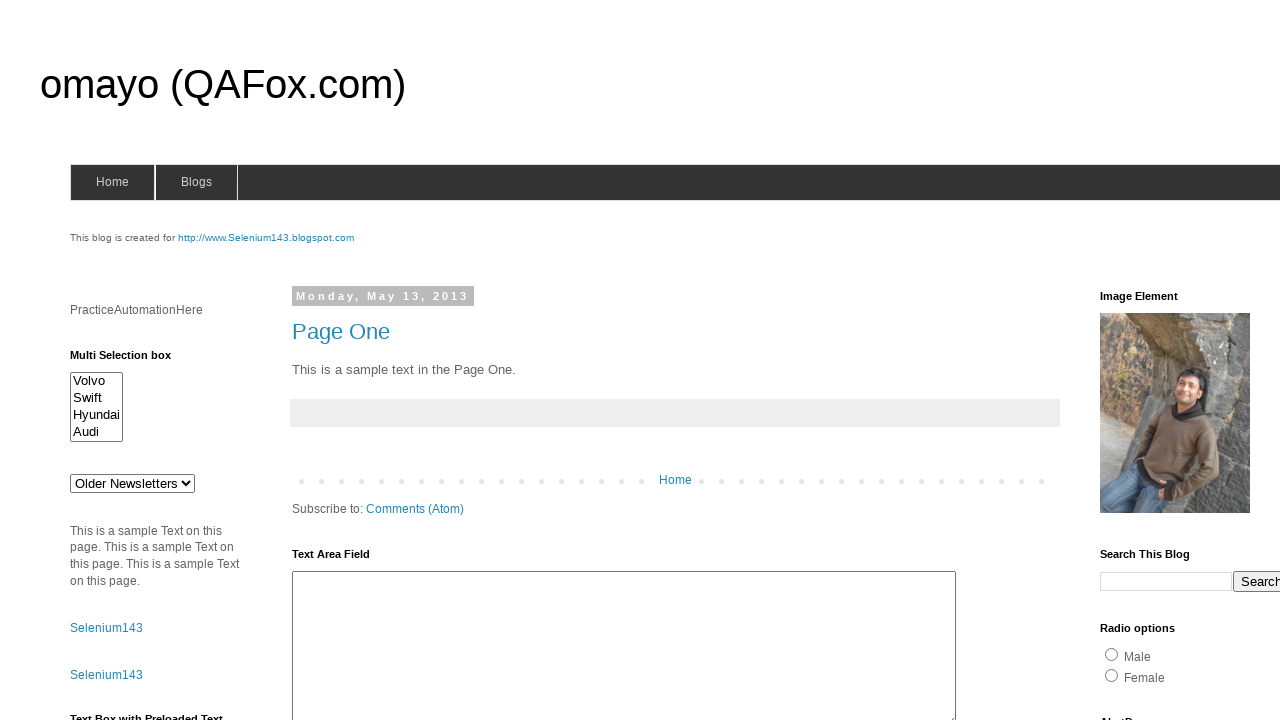

Double-clicked the 'Double click Here' button at (129, 365) on button:has-text('Double click Here')
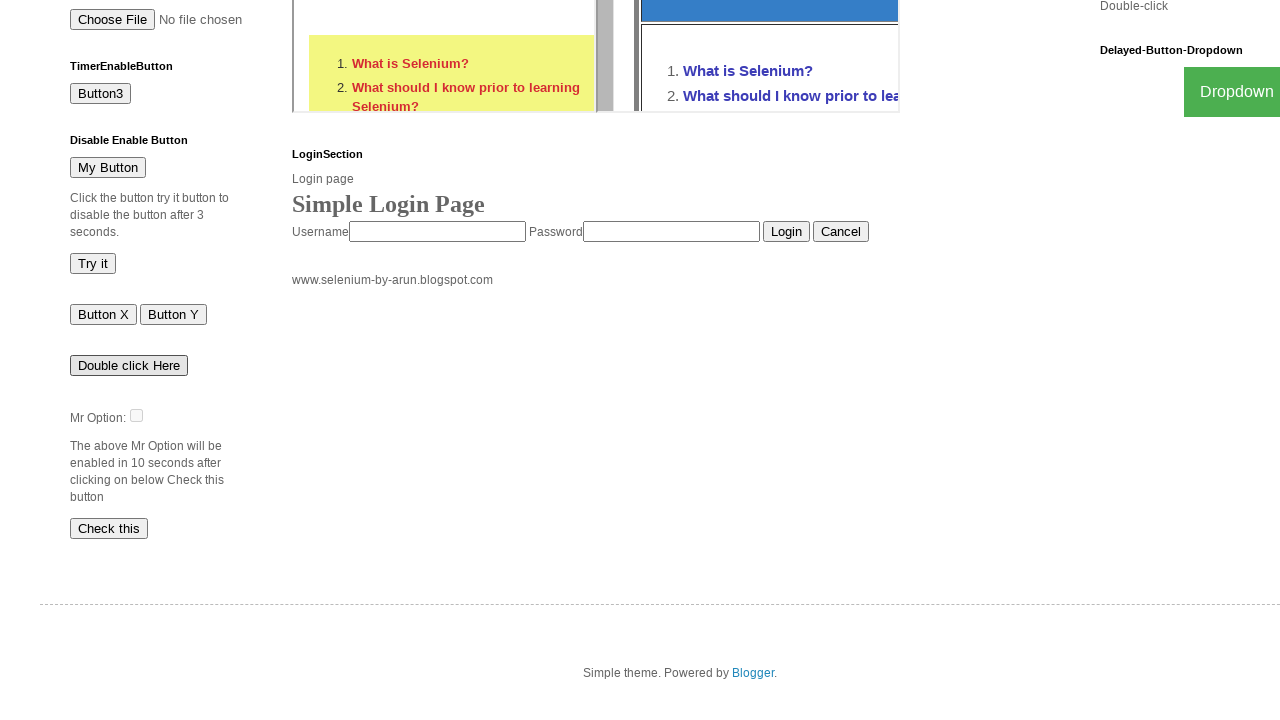

Set up dialog handler to accept alerts
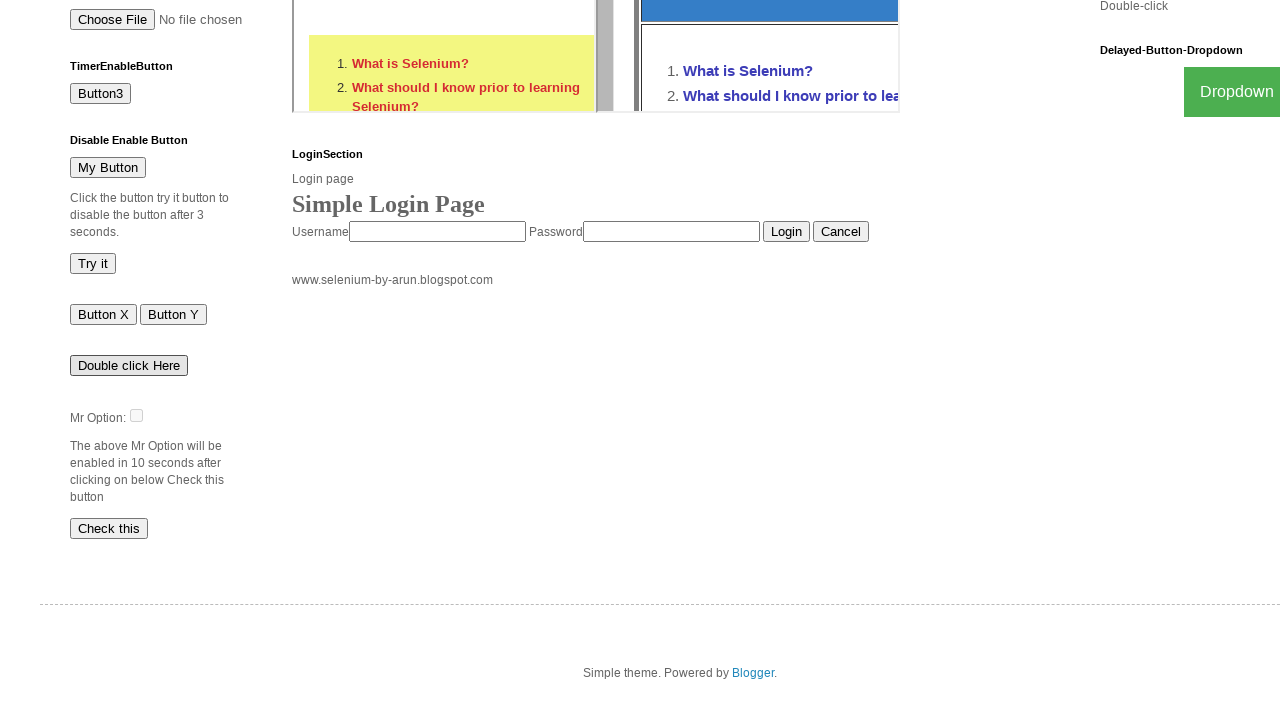

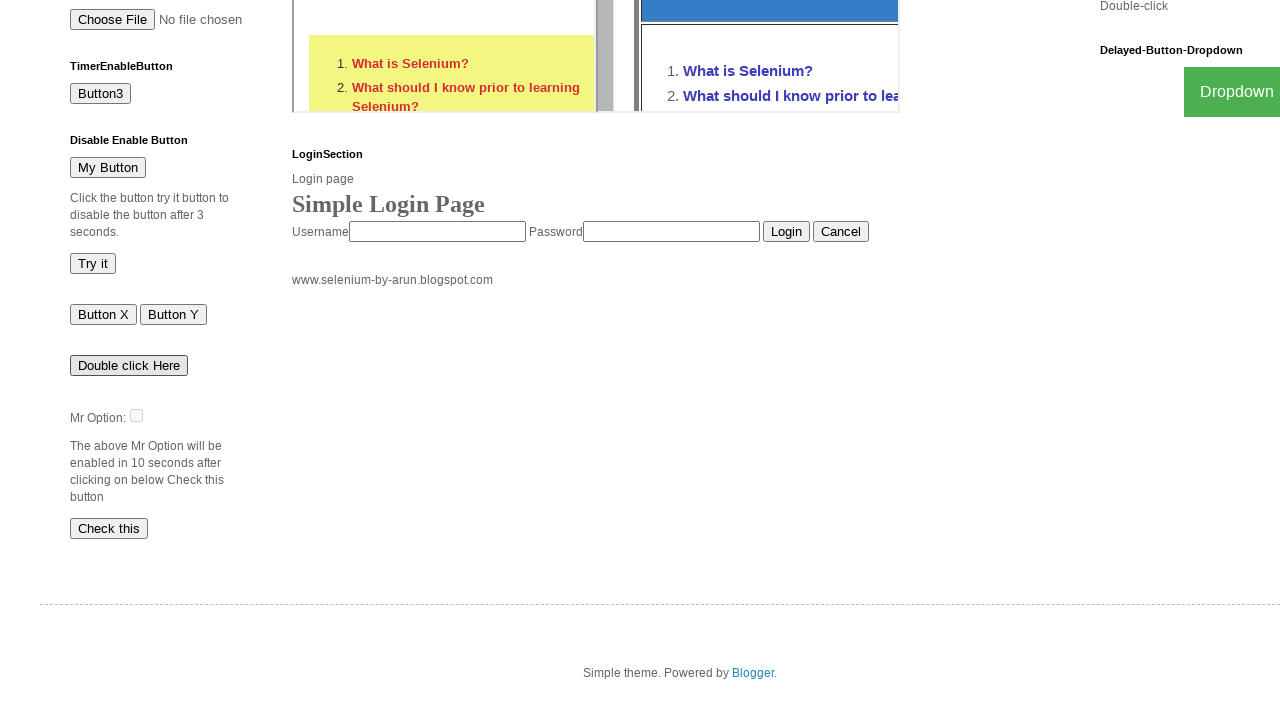